Navigates to the ALADI activities and events page and repeatedly clicks a "load more" button until no more content can be loaded.

Starting URL: https://www.aladi.org/sitioaladi/language/pt/atividadeseeventos/

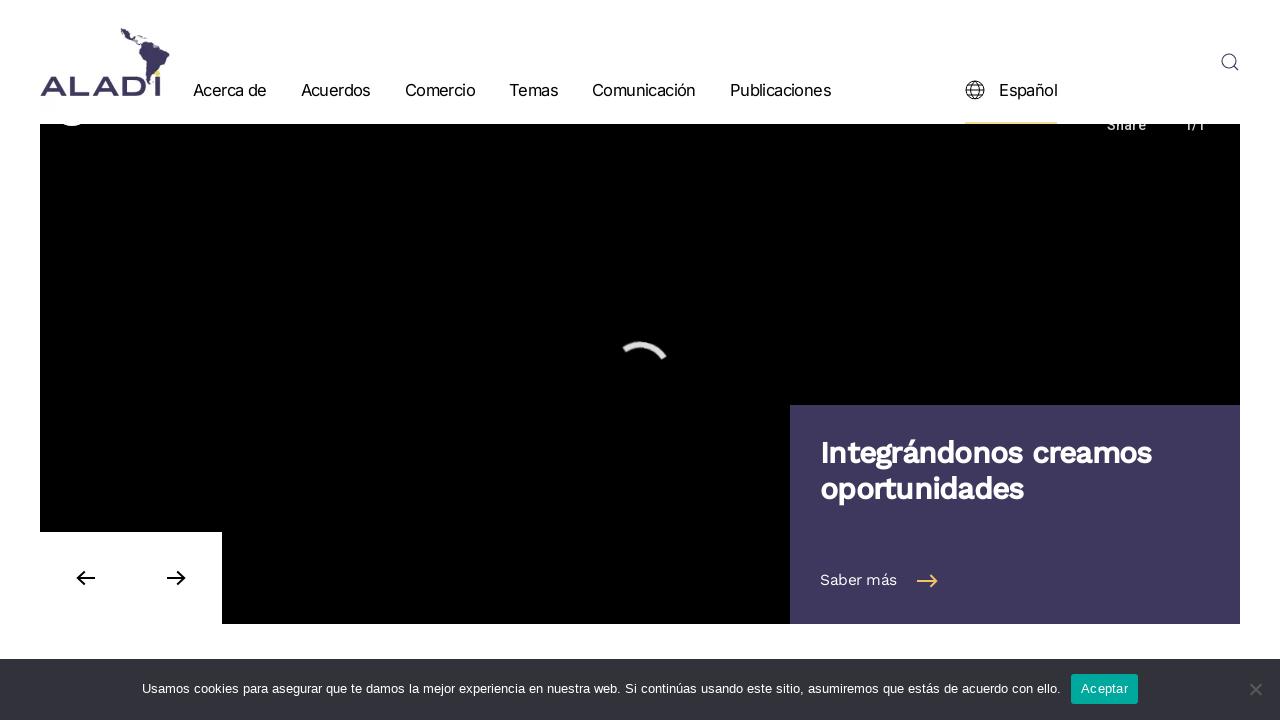

Waited 3 seconds for page to load
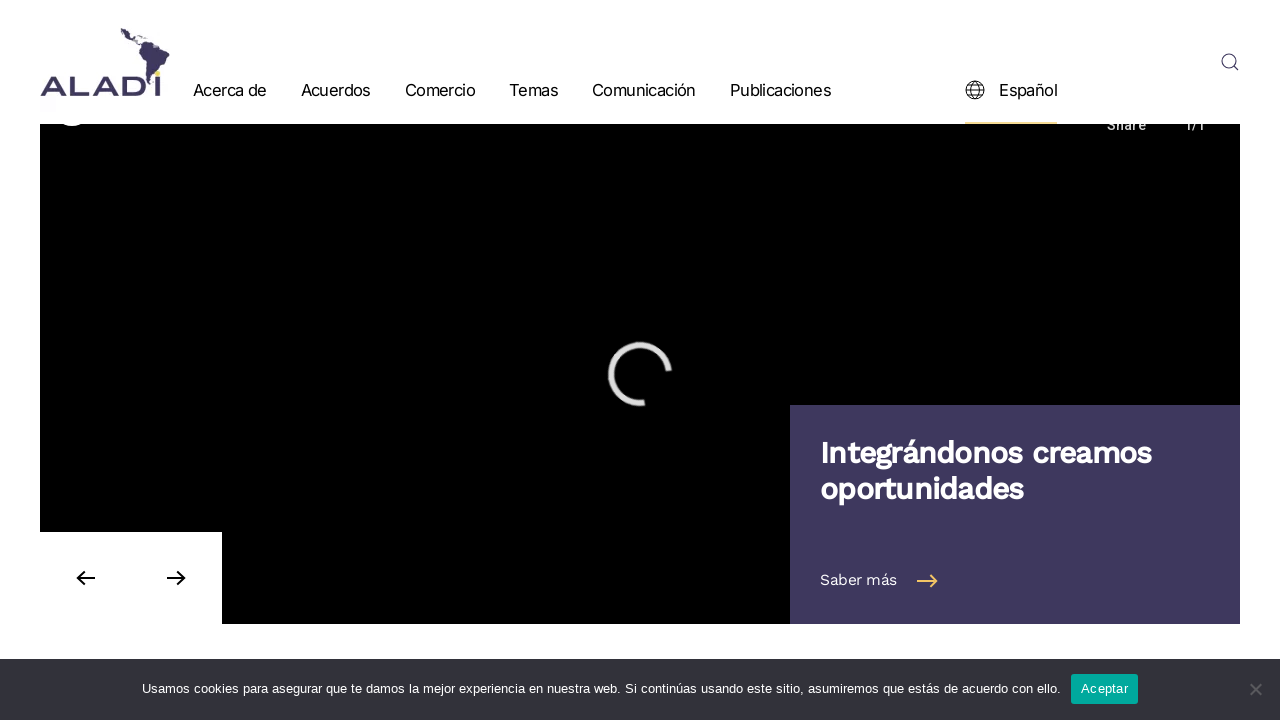

Located the load more button
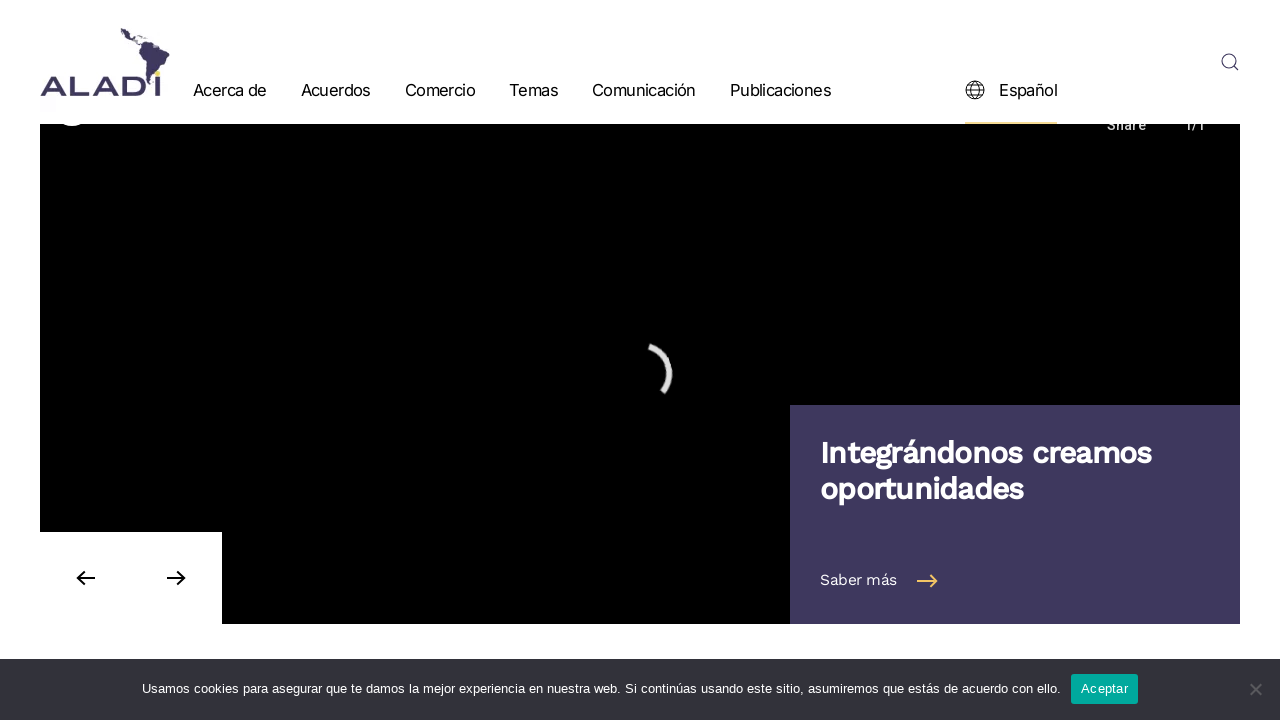

Load more button is no longer visible, exiting loop
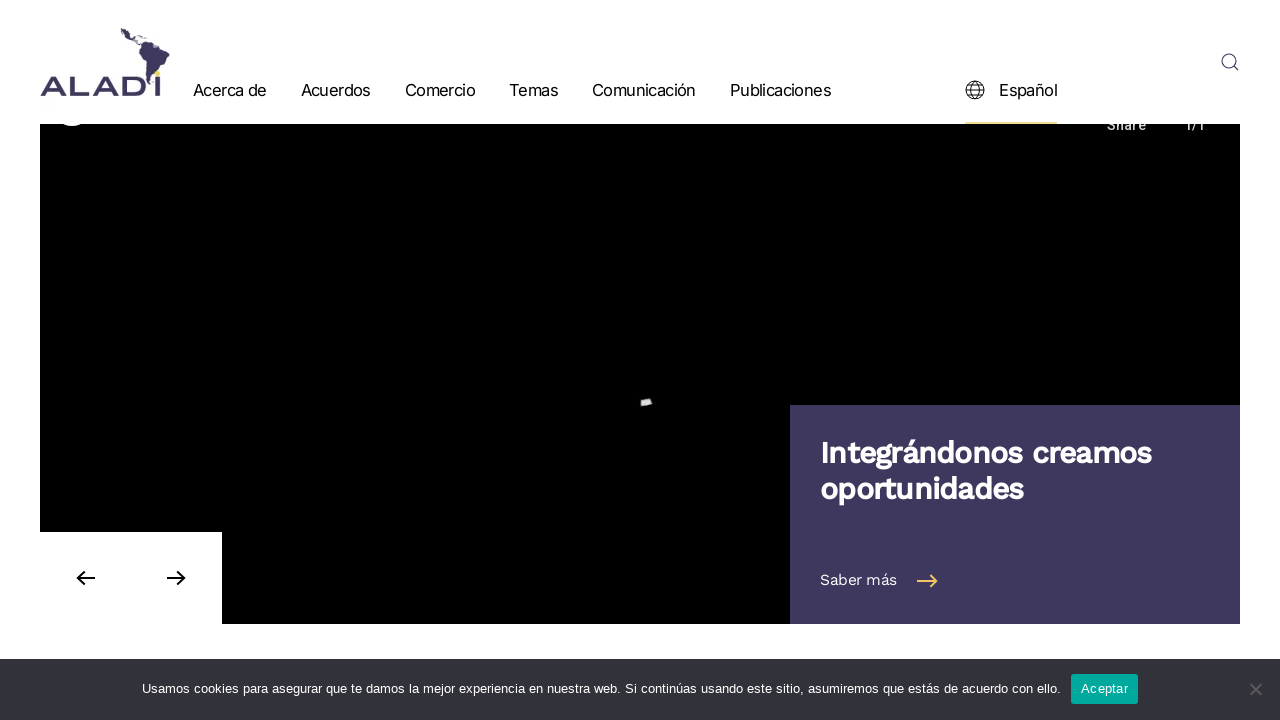

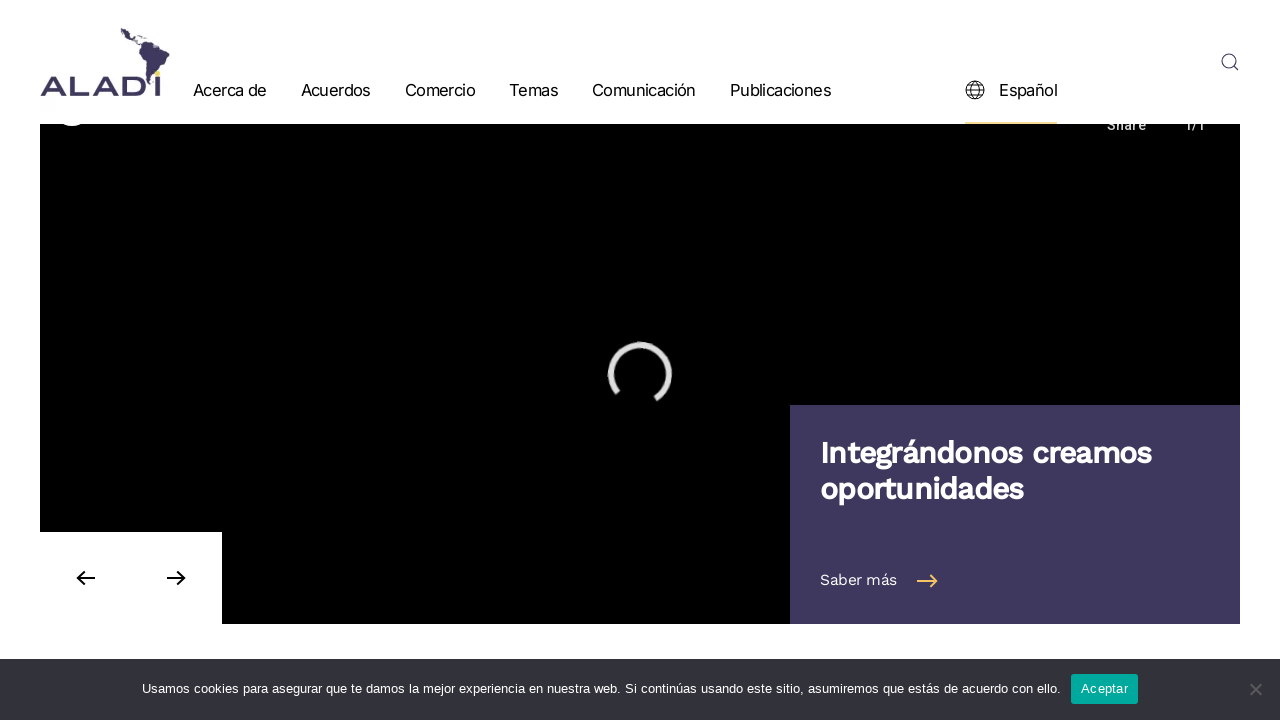